Tests the filter functionality on a product offers page by searching for "Rice", sorting the results, and verifying that filtered items match the search criteria

Starting URL: https://rahulshettyacademy.com/seleniumPractise/#/offers

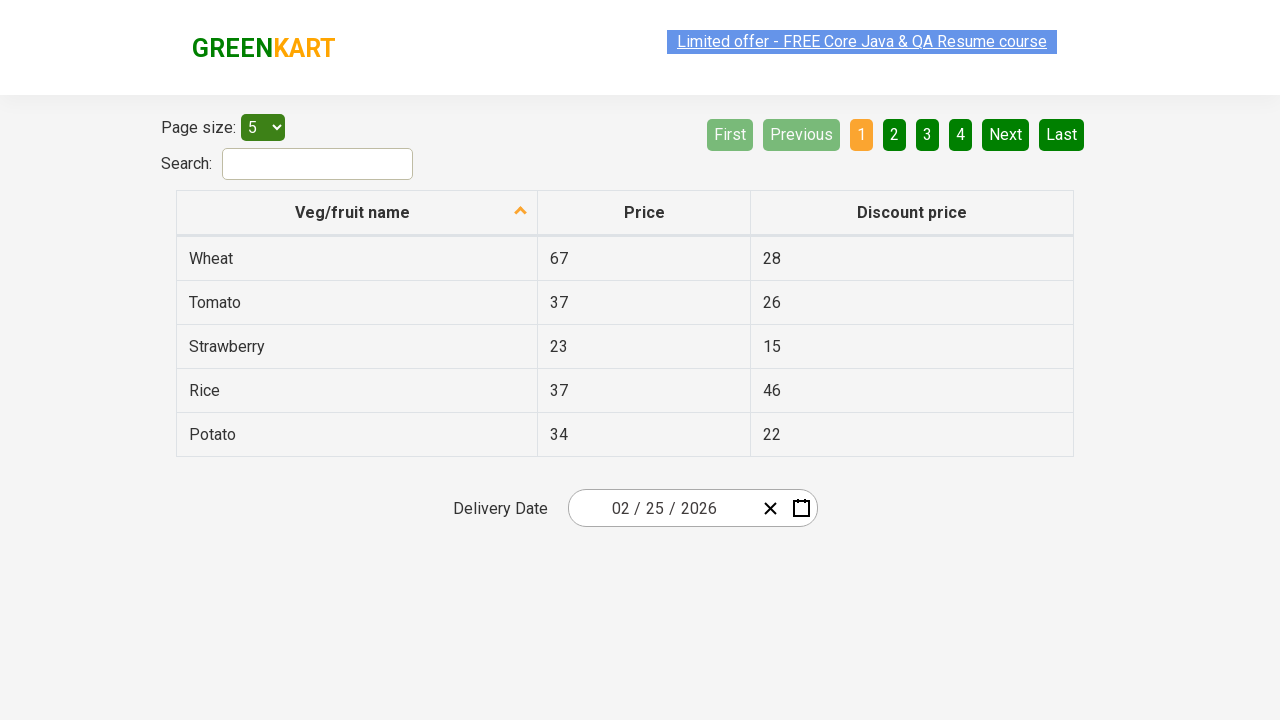

Entered 'Rice' in the search field on #search-field
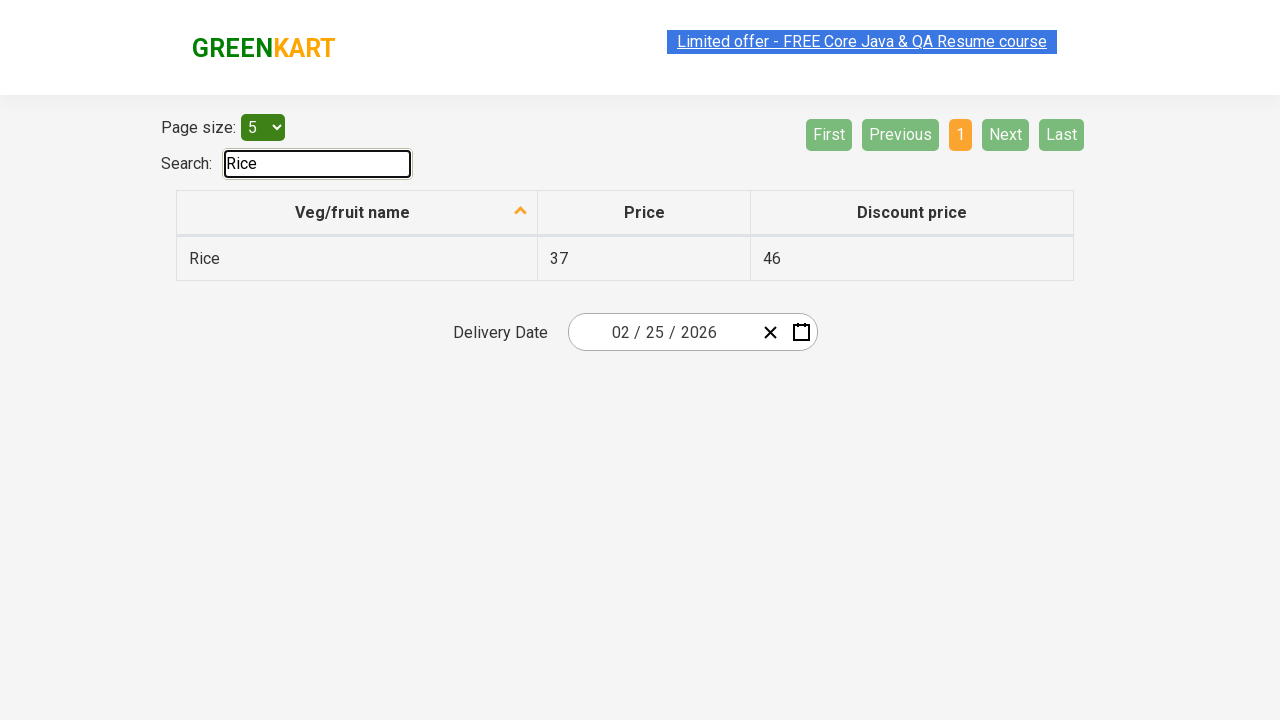

Clicked on the first column header to sort results at (357, 213) on xpath=//tr/th[1]
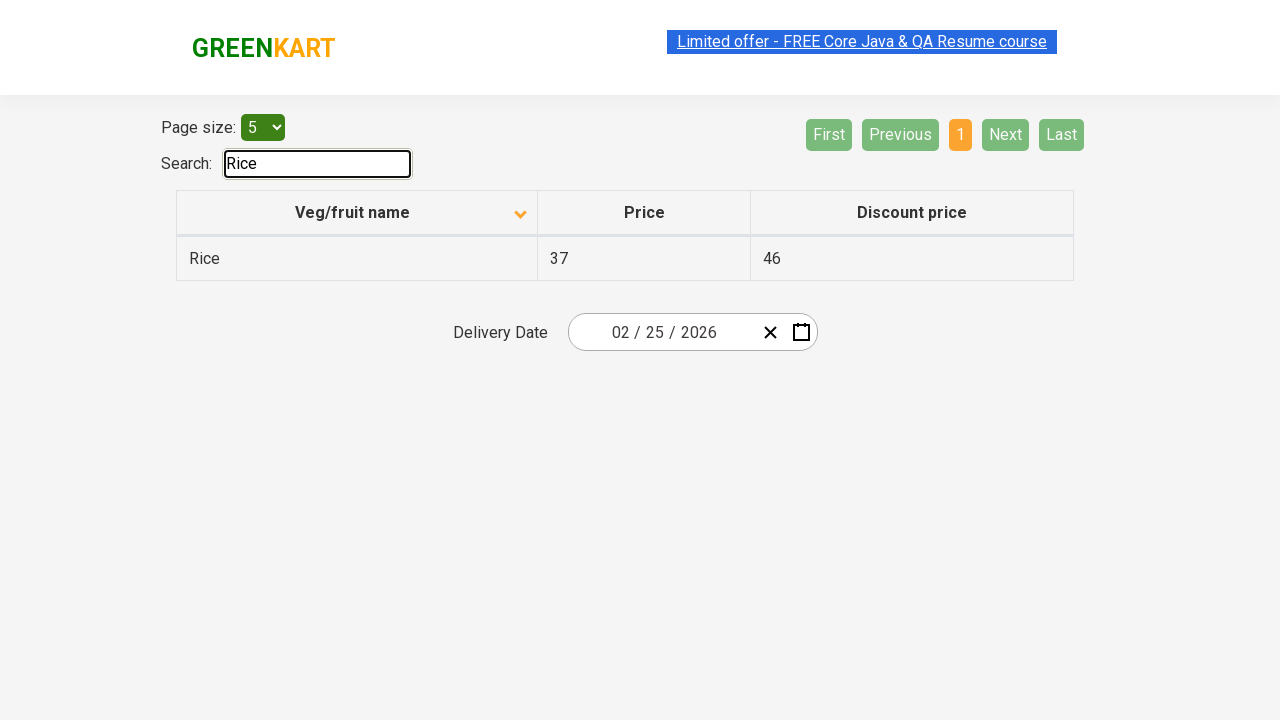

Filtered results loaded
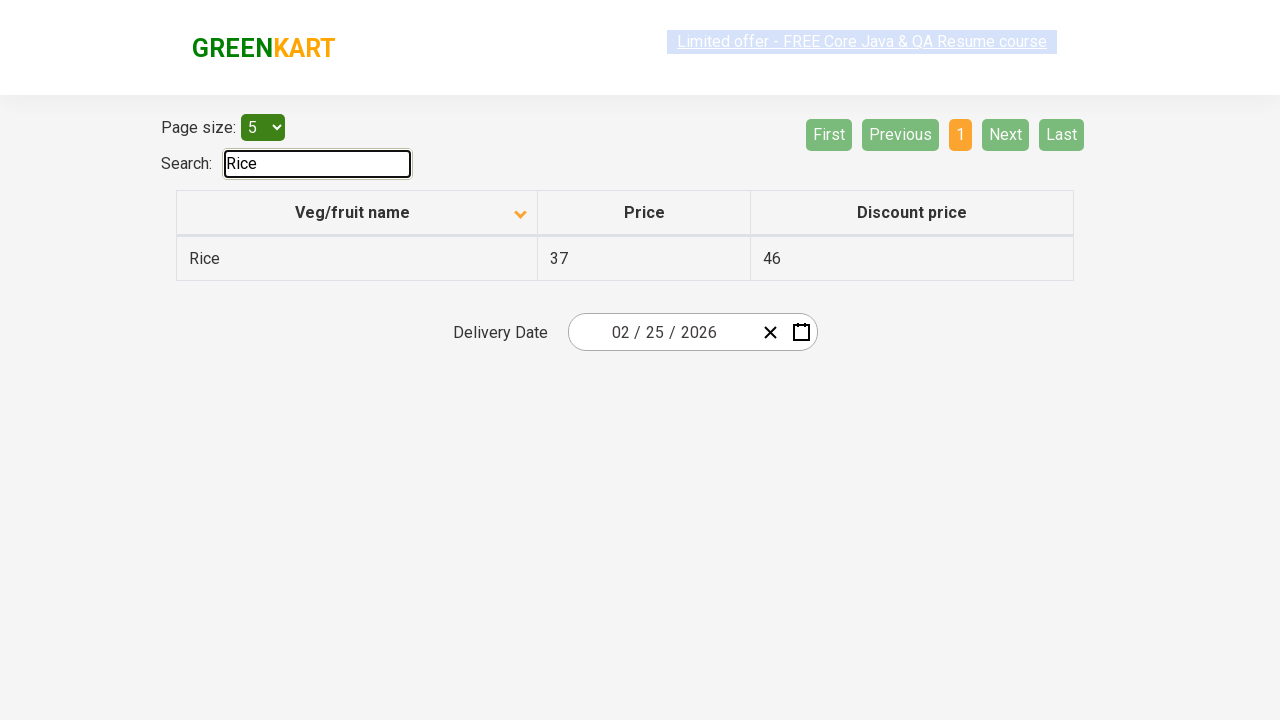

Verified filtered item 'Rice' contains 'Rice'
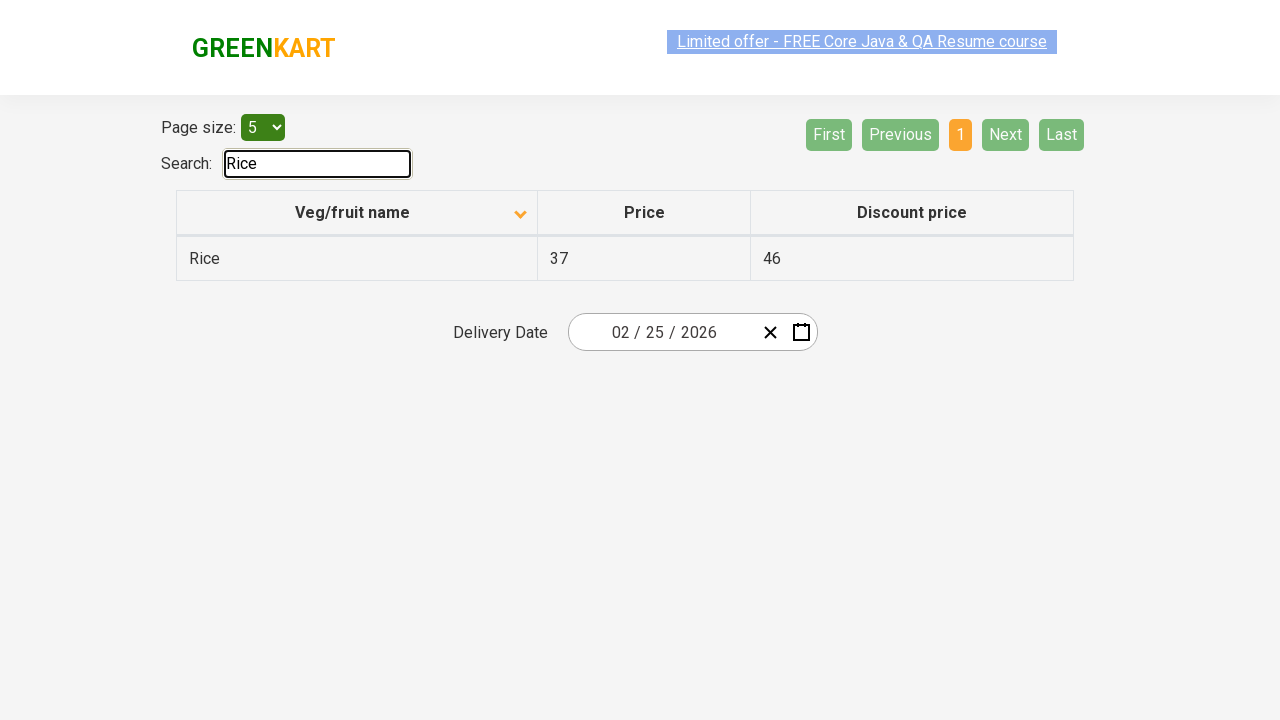

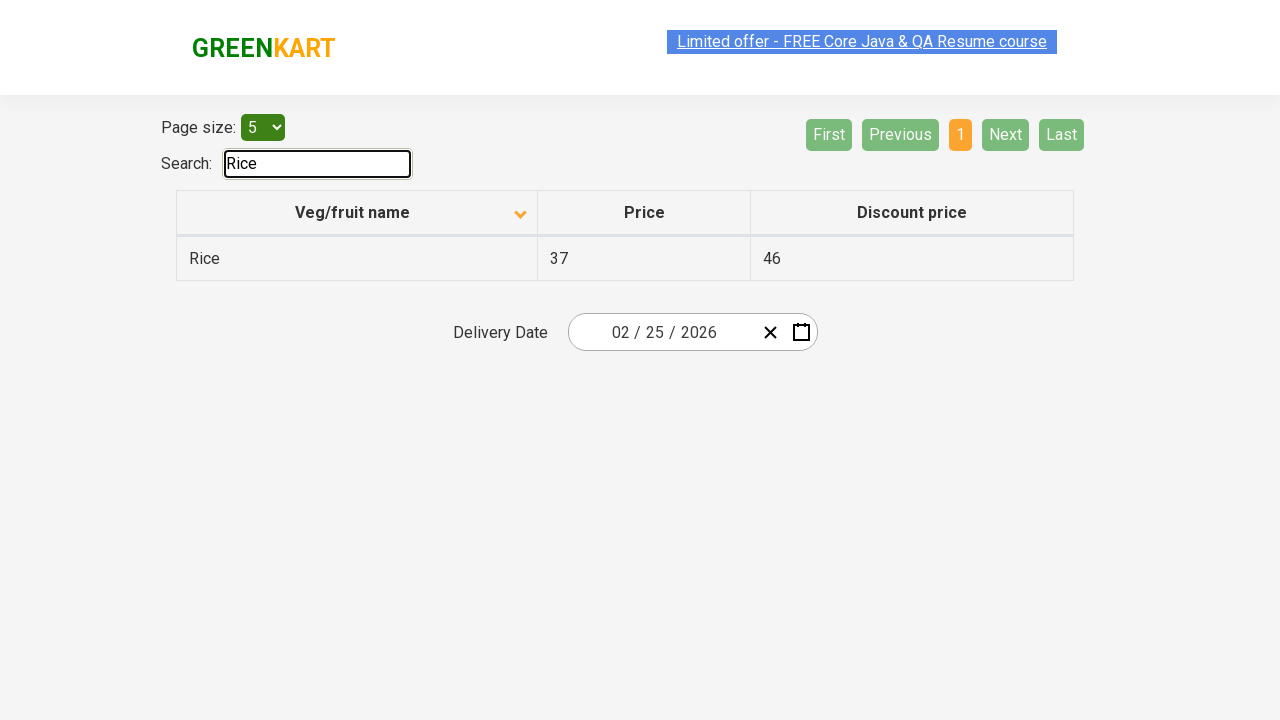